Tests window handling functionality by opening a new tab, switching to it, clicking a link, and switching back to the parent window

Starting URL: https://www.hyrtutorials.com/p/window-handles-practice.html

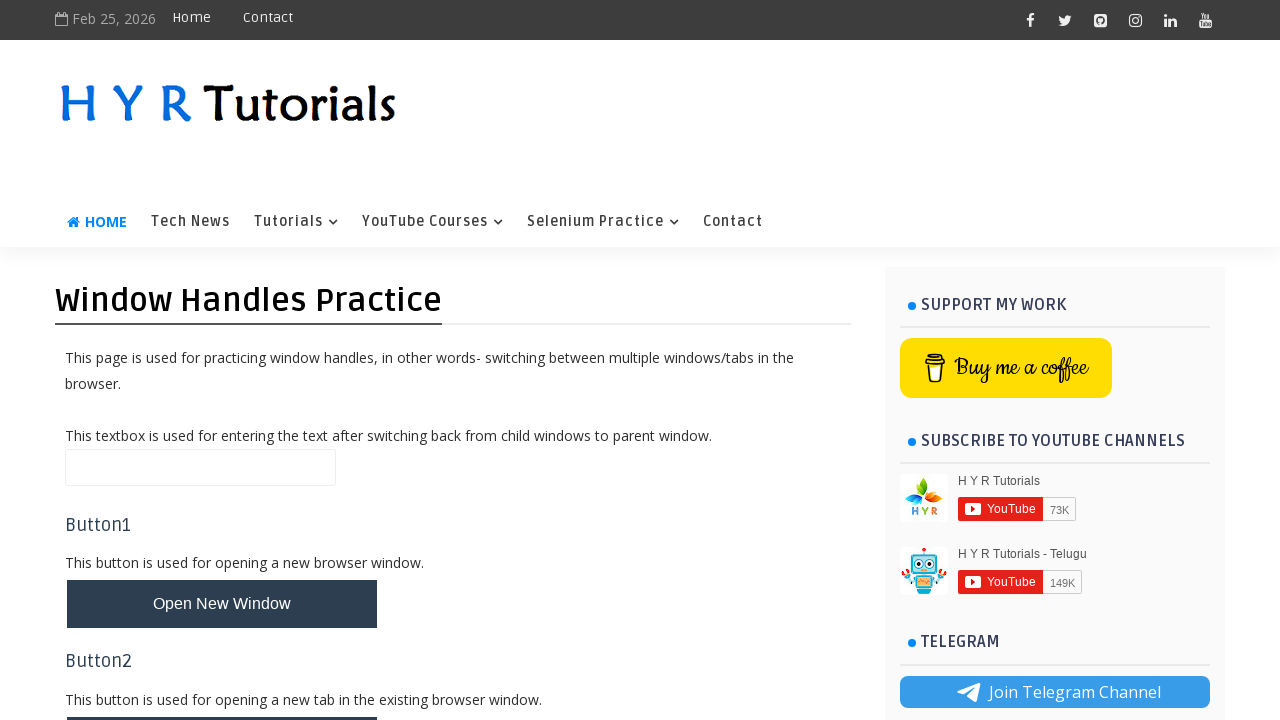

Scrolled down 250 pixels to make button visible
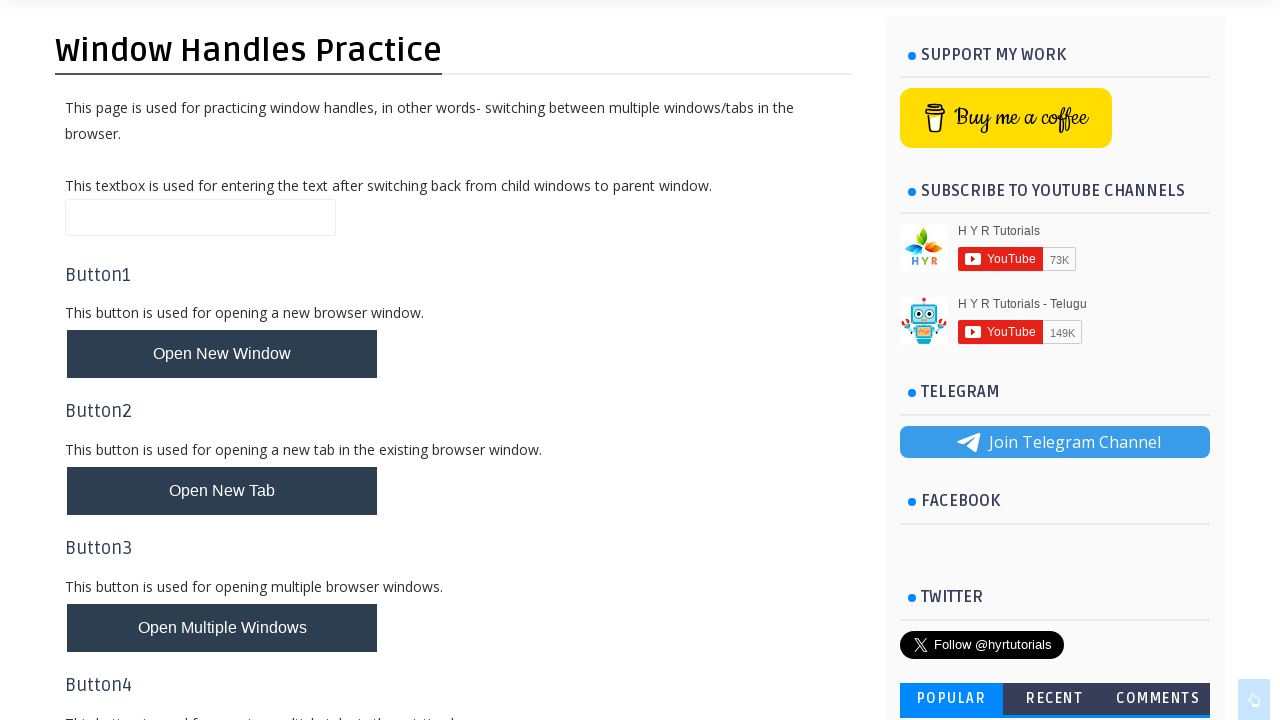

Clicked button to open new tab and switched to it at (222, 491) on xpath=//*[@id="newTabBtn"]
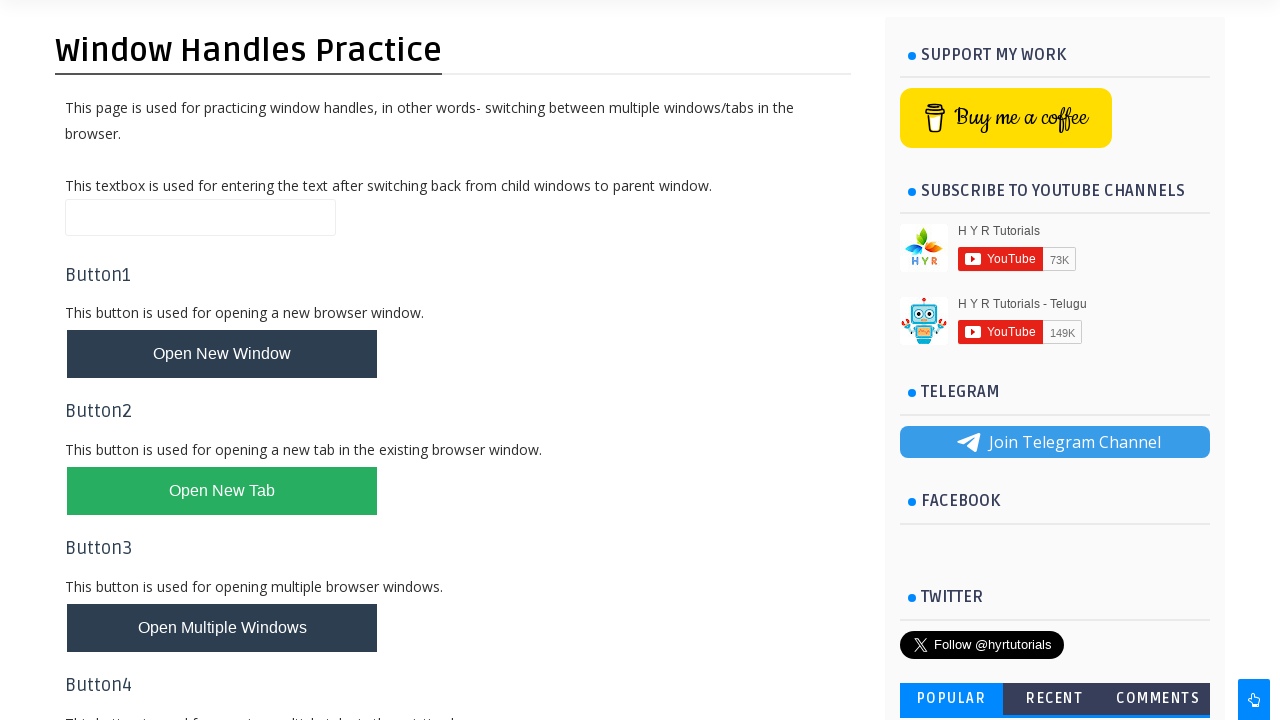

Clicked Tech News link in new tab at (190, 222) on xpath=//a[text()='Tech News']
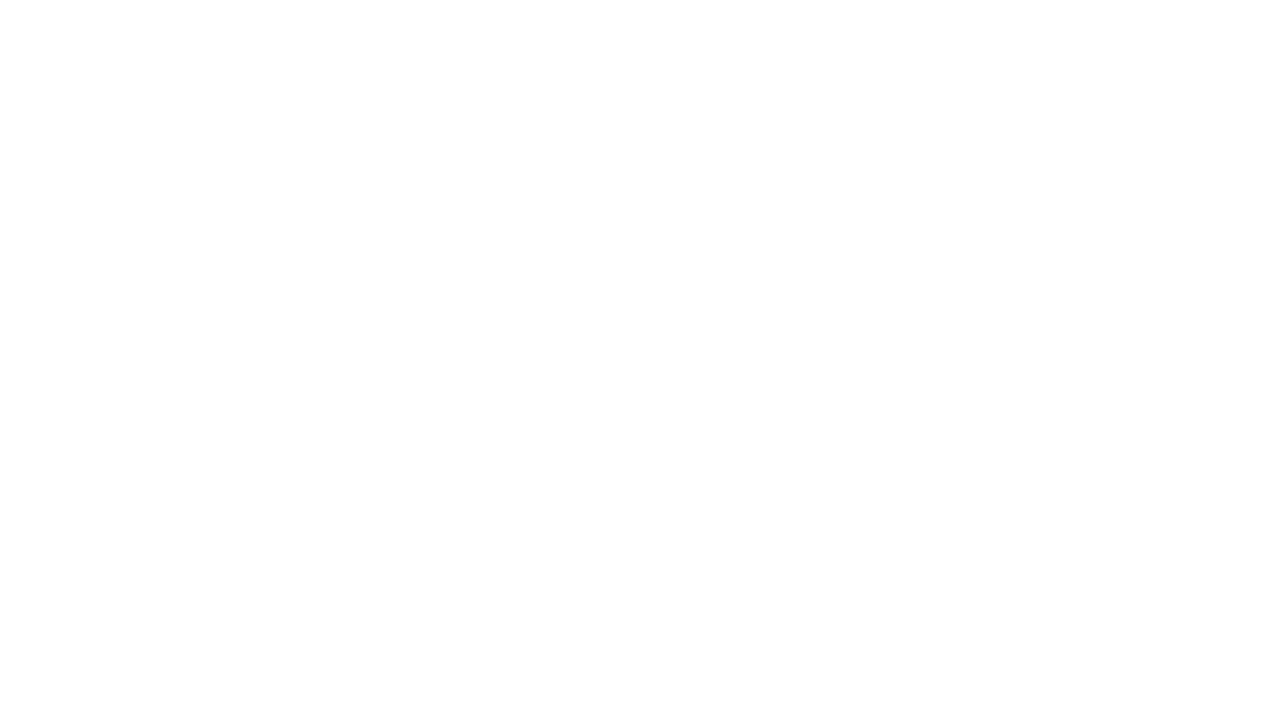

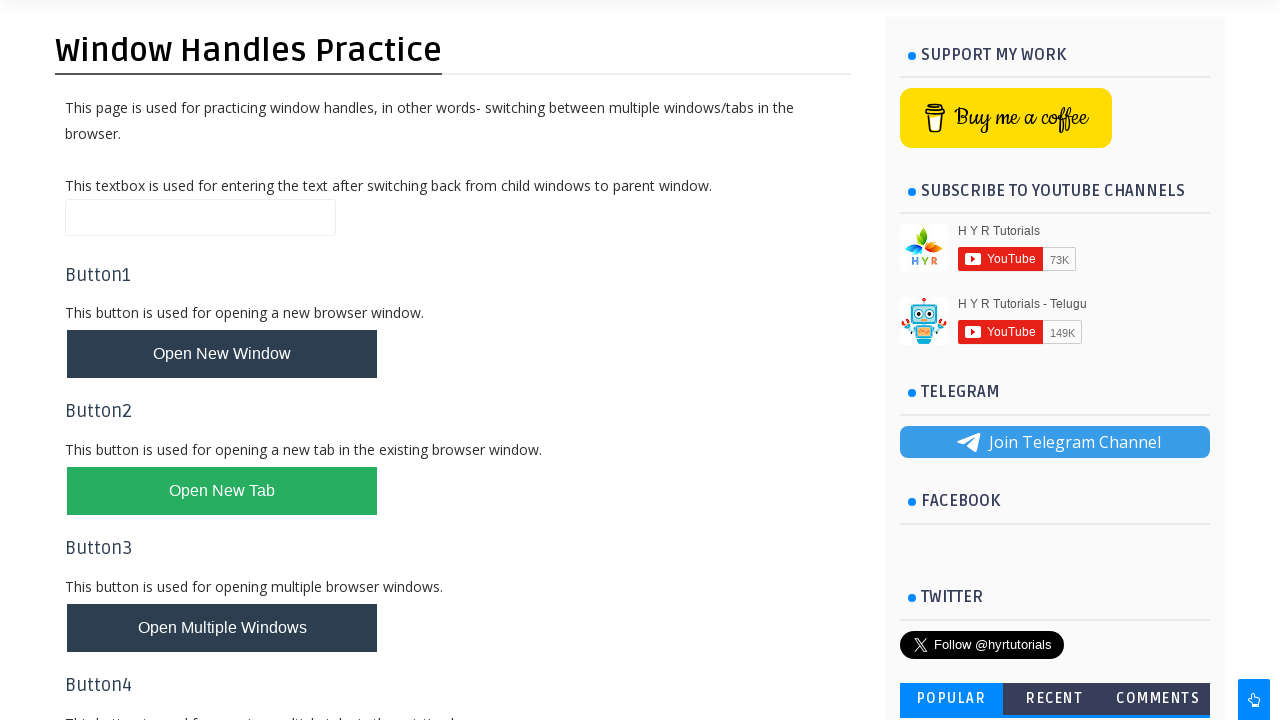